Tests browser window handling by clicking a link that opens a new window, switching to the new window to verify its content, then switching back to the original window to verify its content.

Starting URL: https://the-internet.herokuapp.com/windows

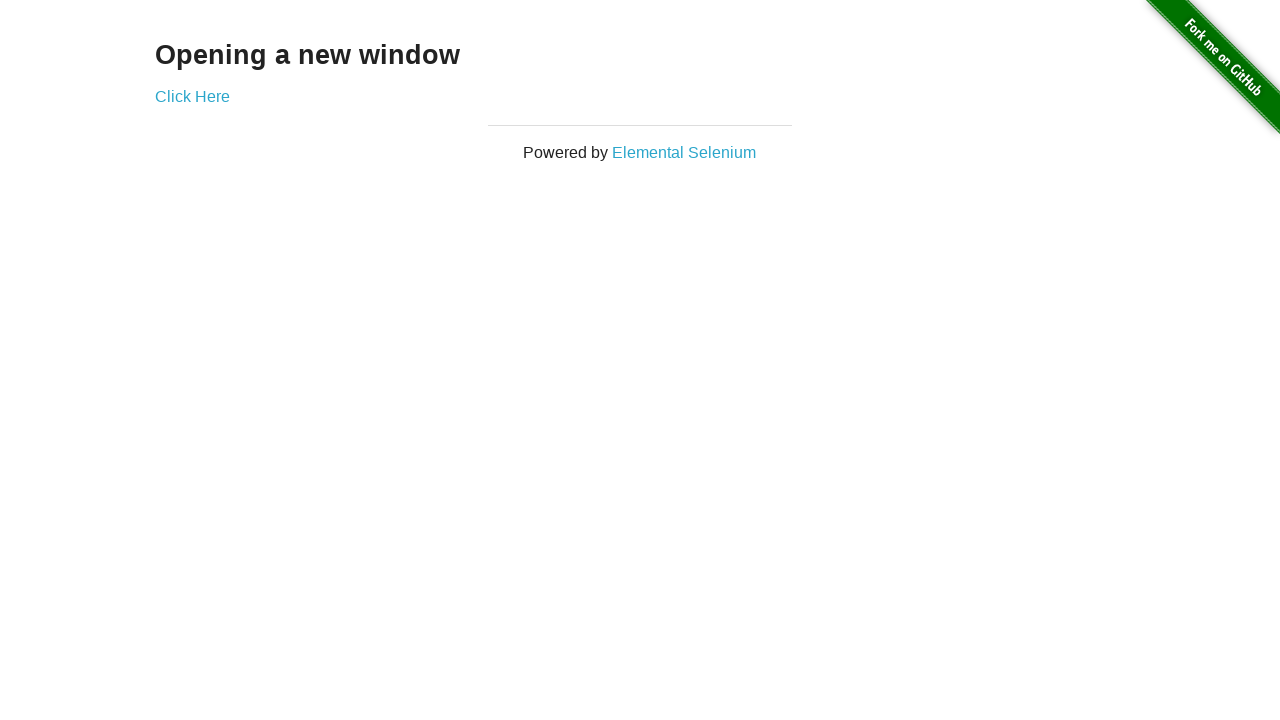

Clicked 'Click Here' link to open new window at (192, 96) on text=Click Here
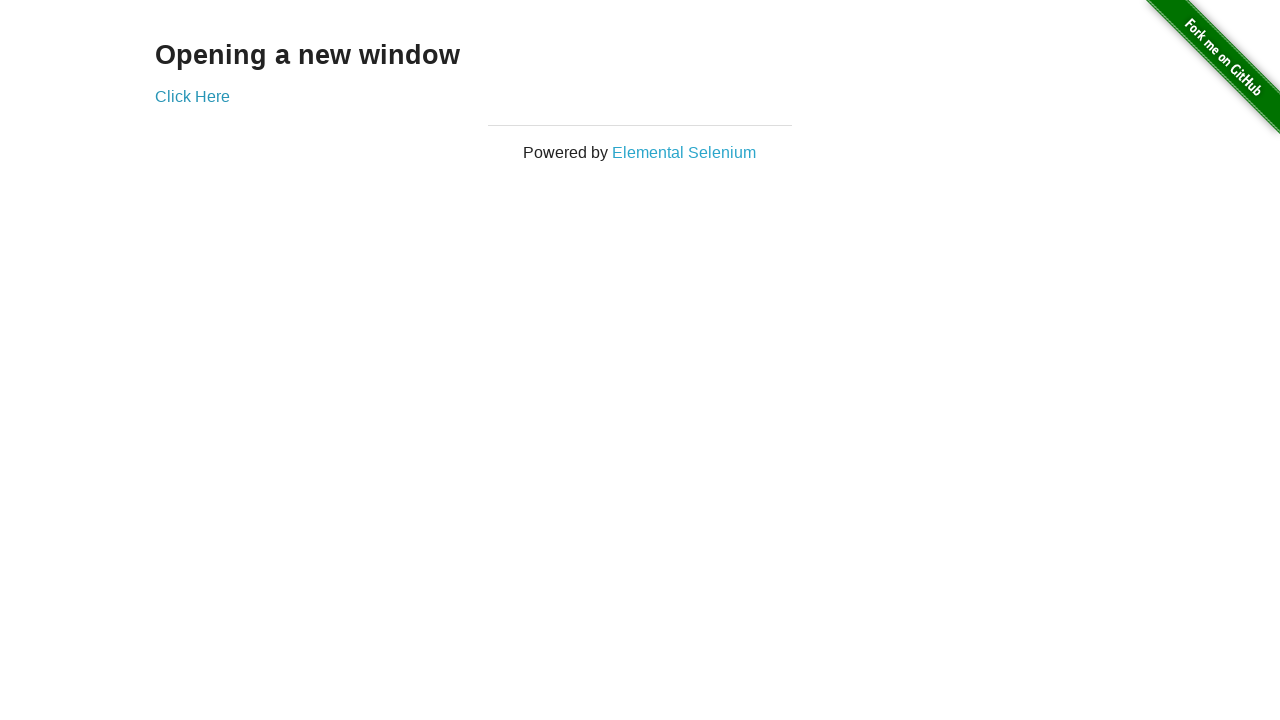

New window opened and captured at (192, 96) on text=Click Here
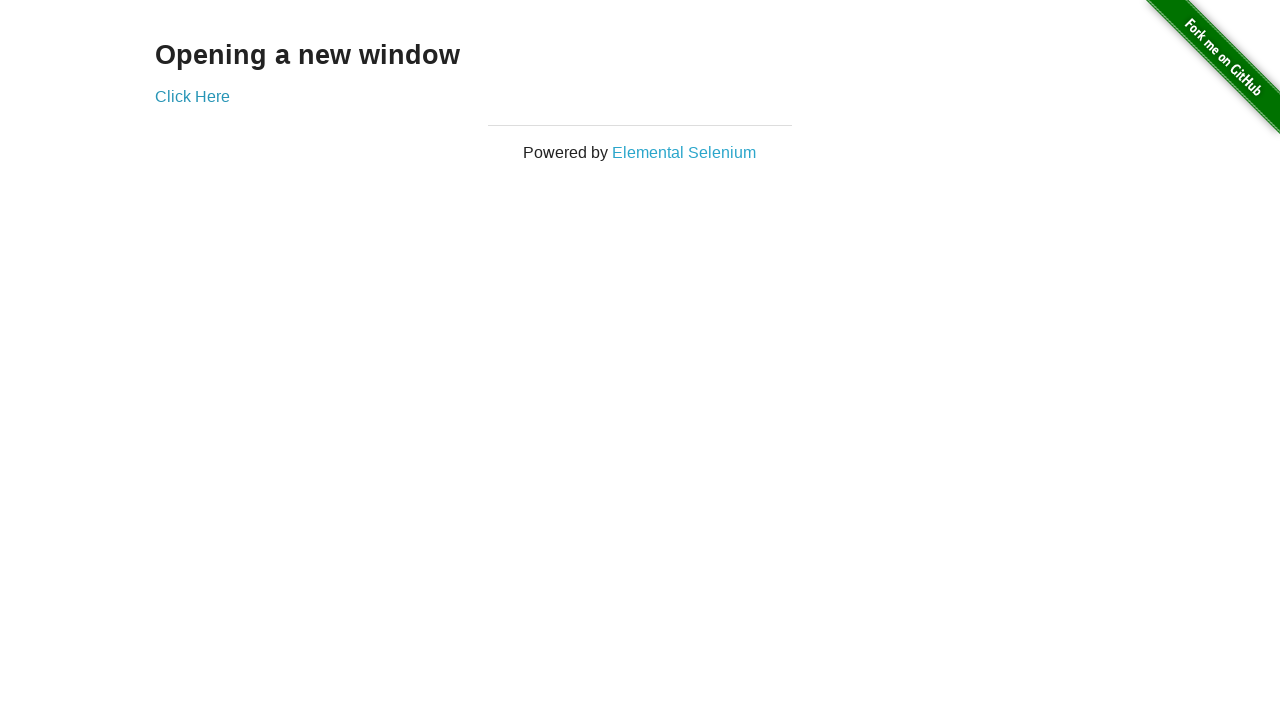

New window fully loaded
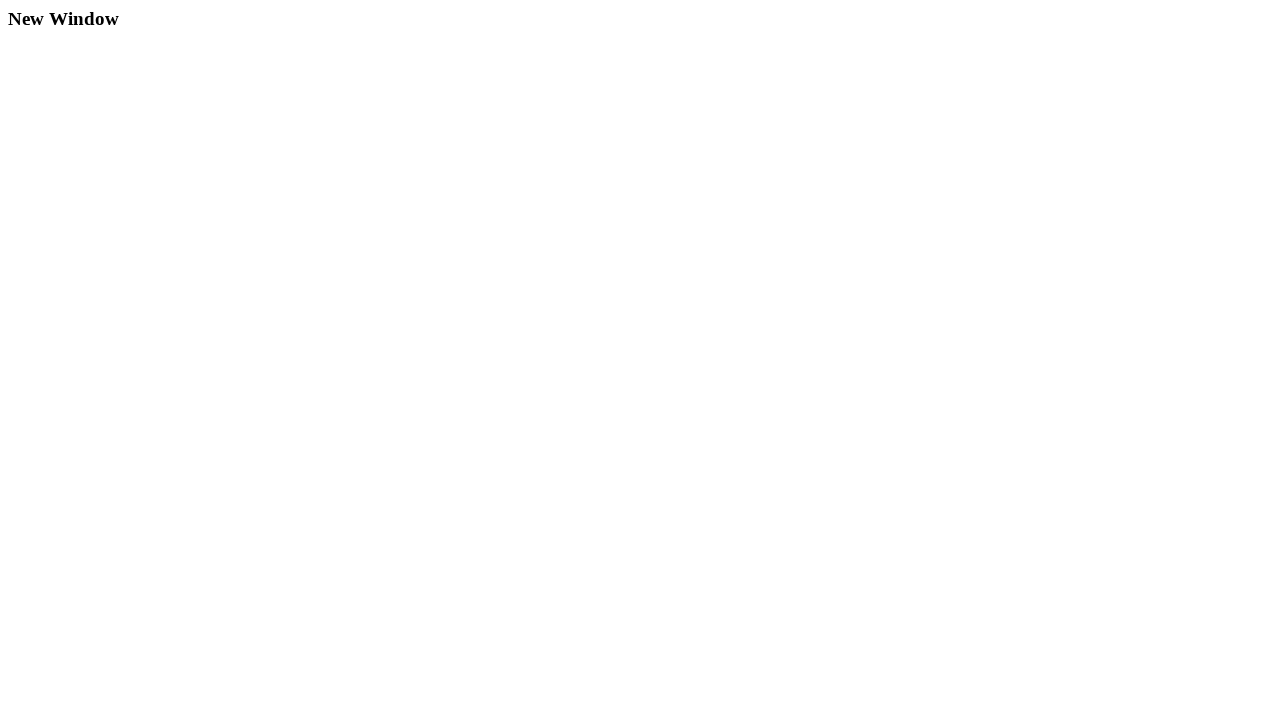

Verified new window heading: 'New Window'
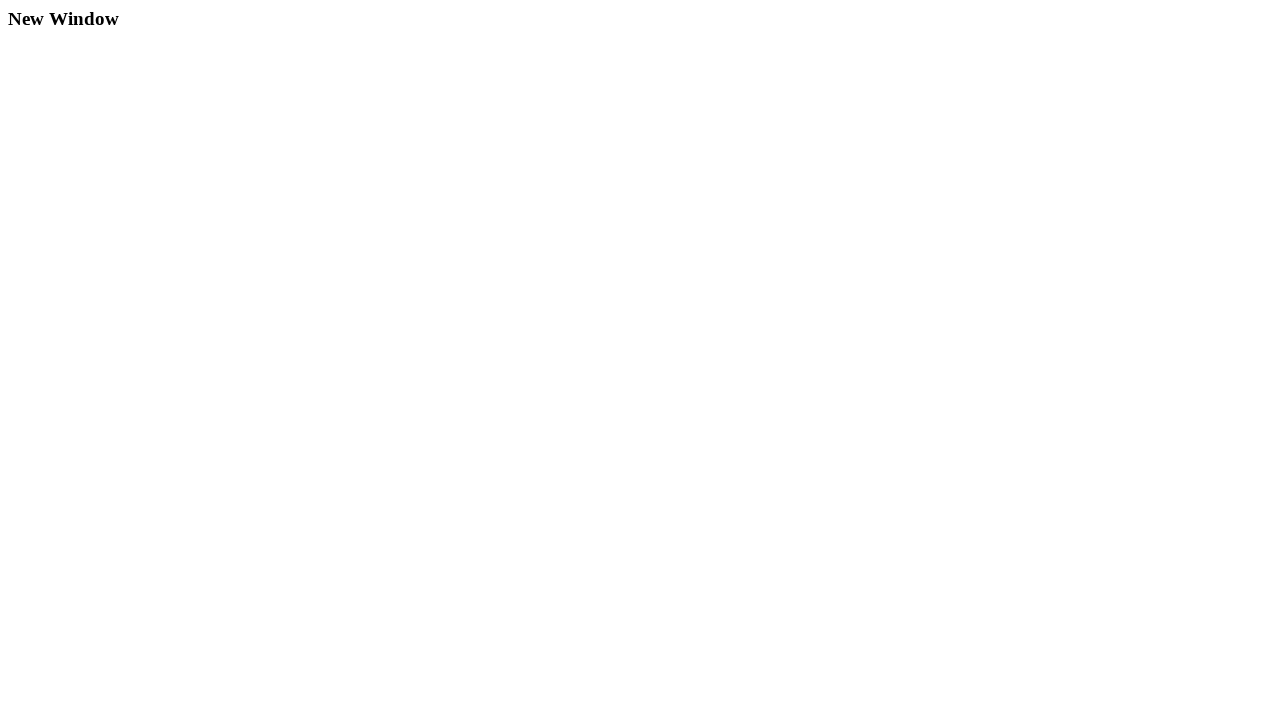

Assertion passed: new window heading matches expected value
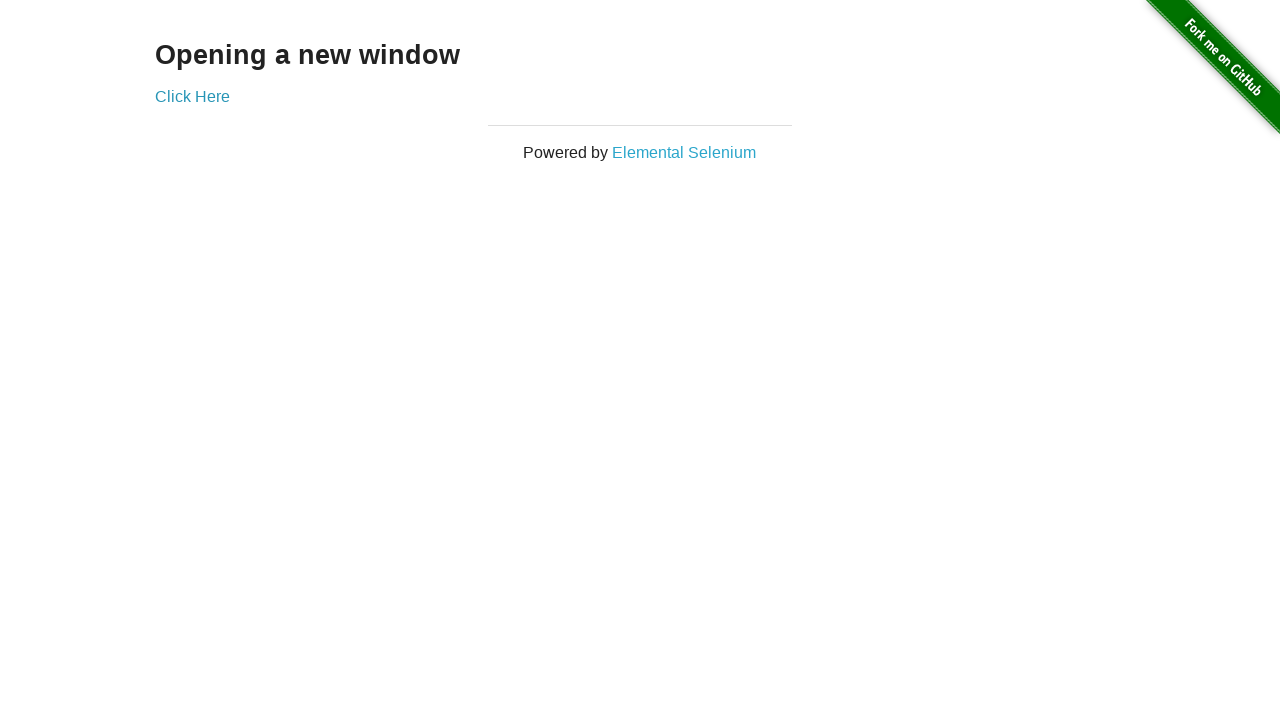

Closed new window
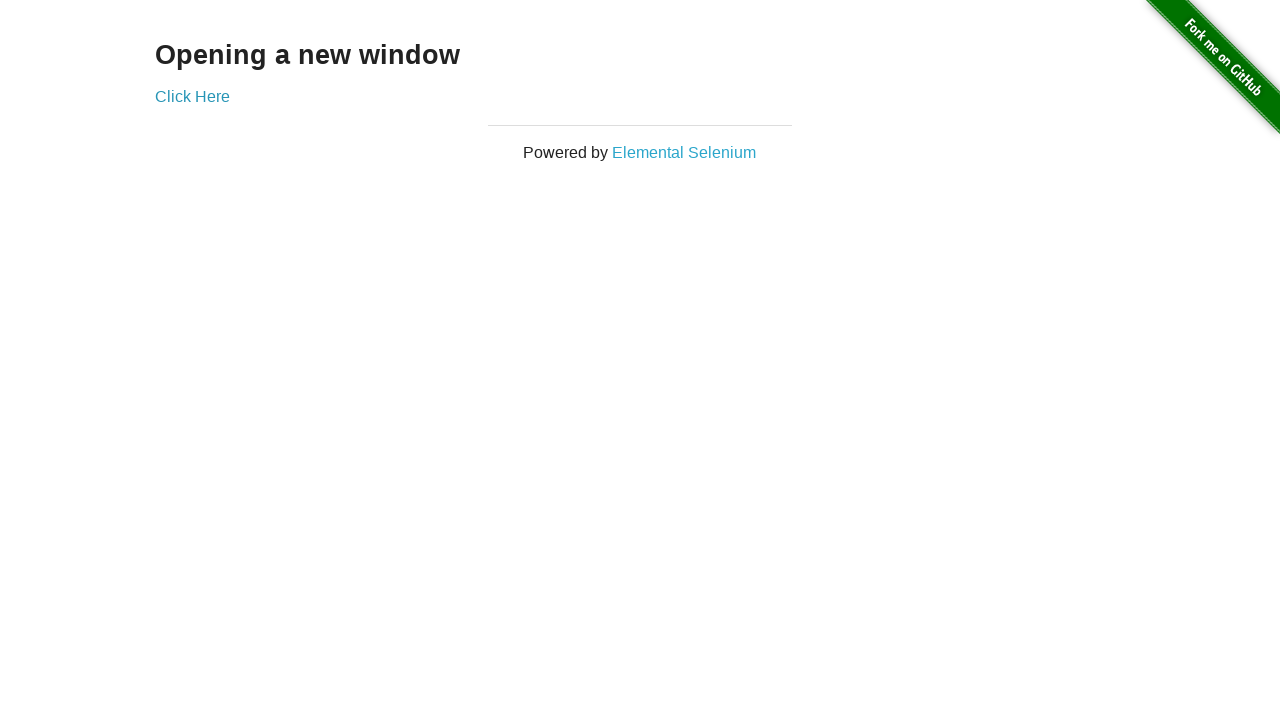

Verified original window heading: 'Opening a new window'
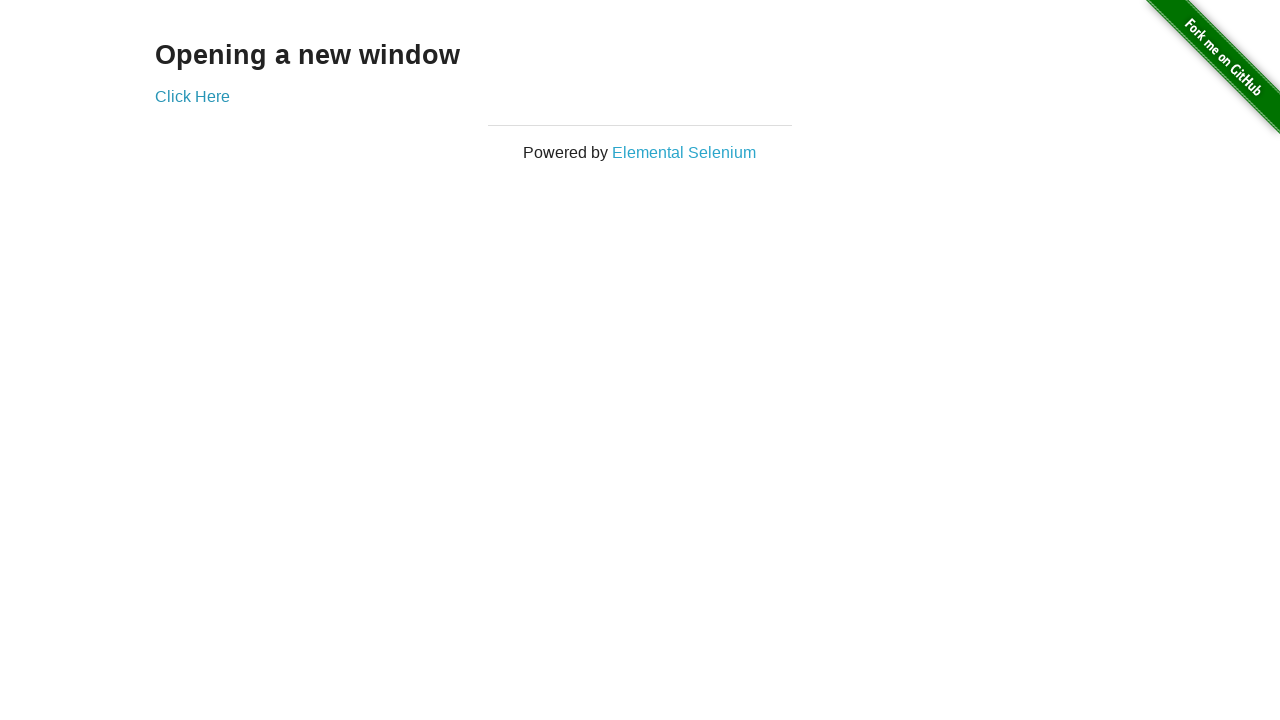

Assertion passed: original window heading matches expected value
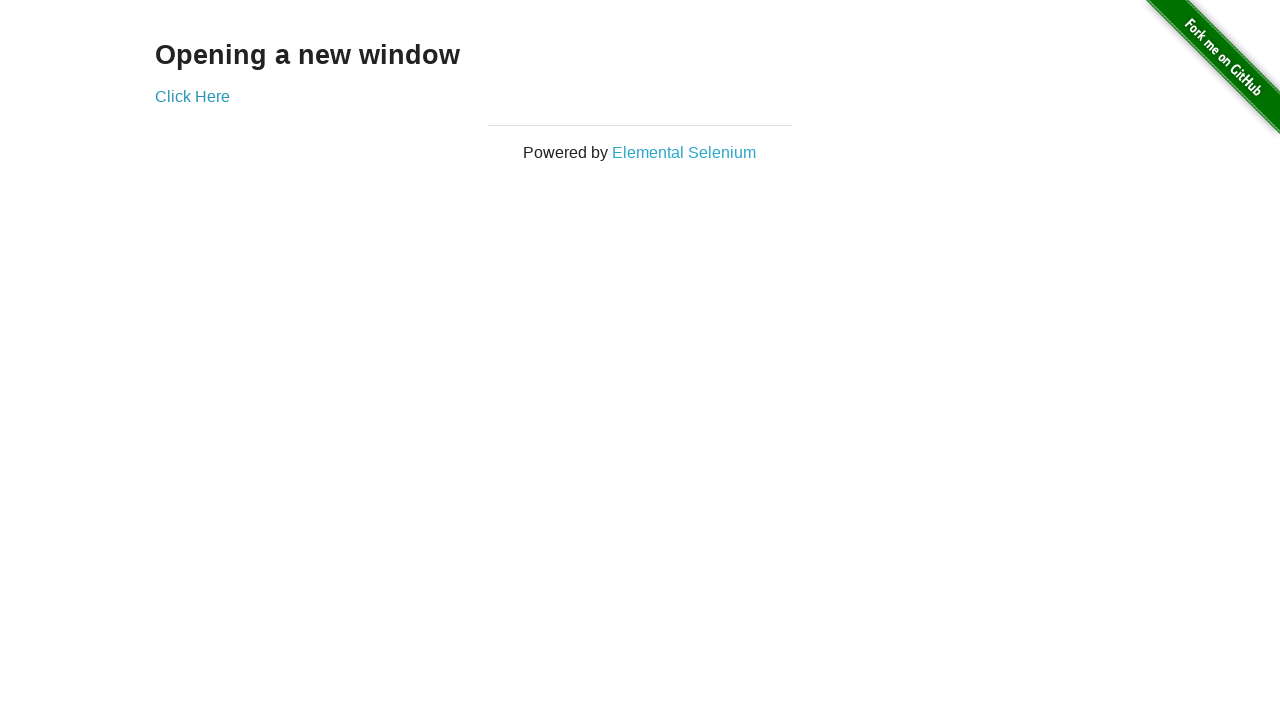

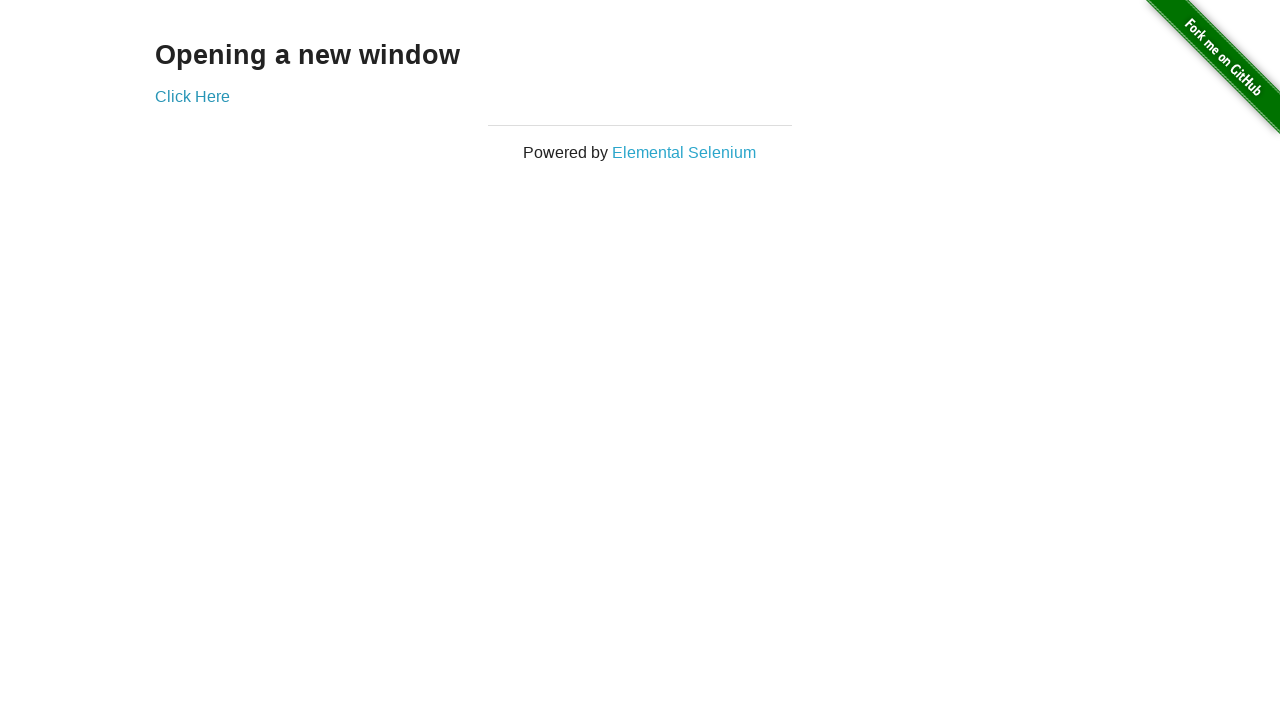